Tests enabling a disabled input field using JavaScript and then filling it with text on a practice page for XPath selectors

Starting URL: https://selectorshub.com/xpath-practice-page/

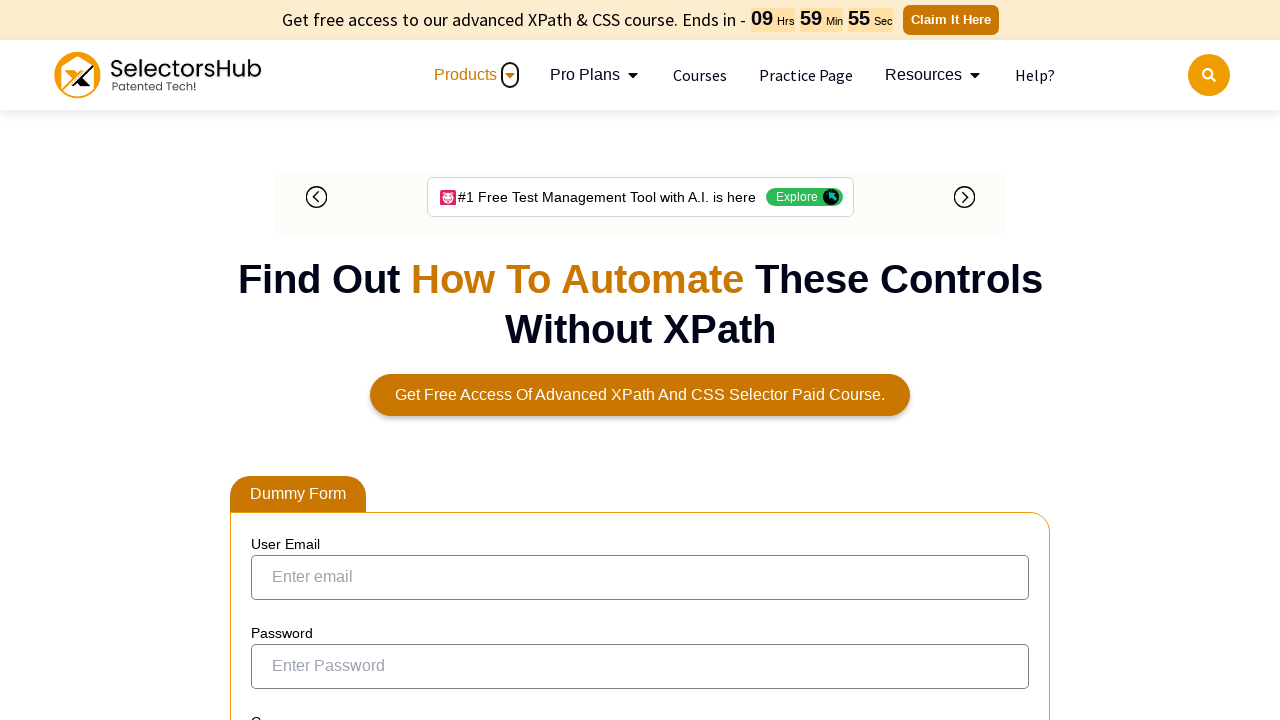

Enabled the disabled 'Last name' input field using JavaScript
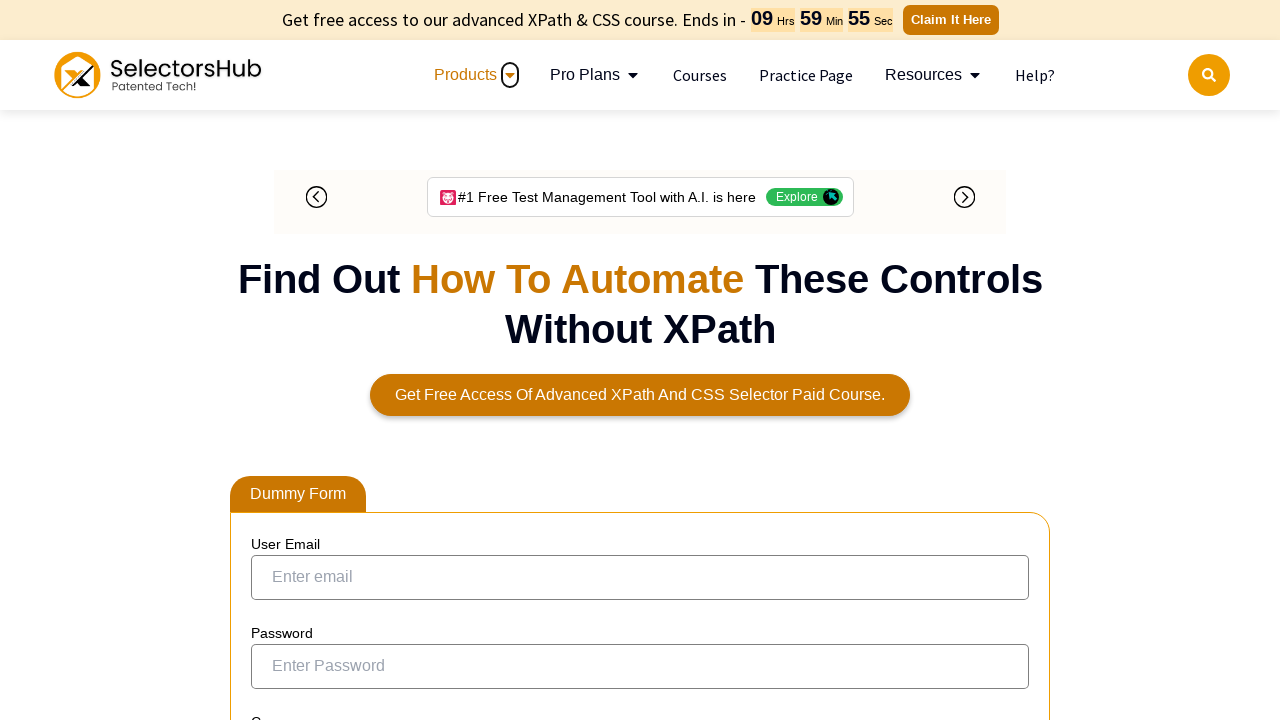

Filled the 'Last name' field with 'keerthi' on input[placeholder='Enter Last name']
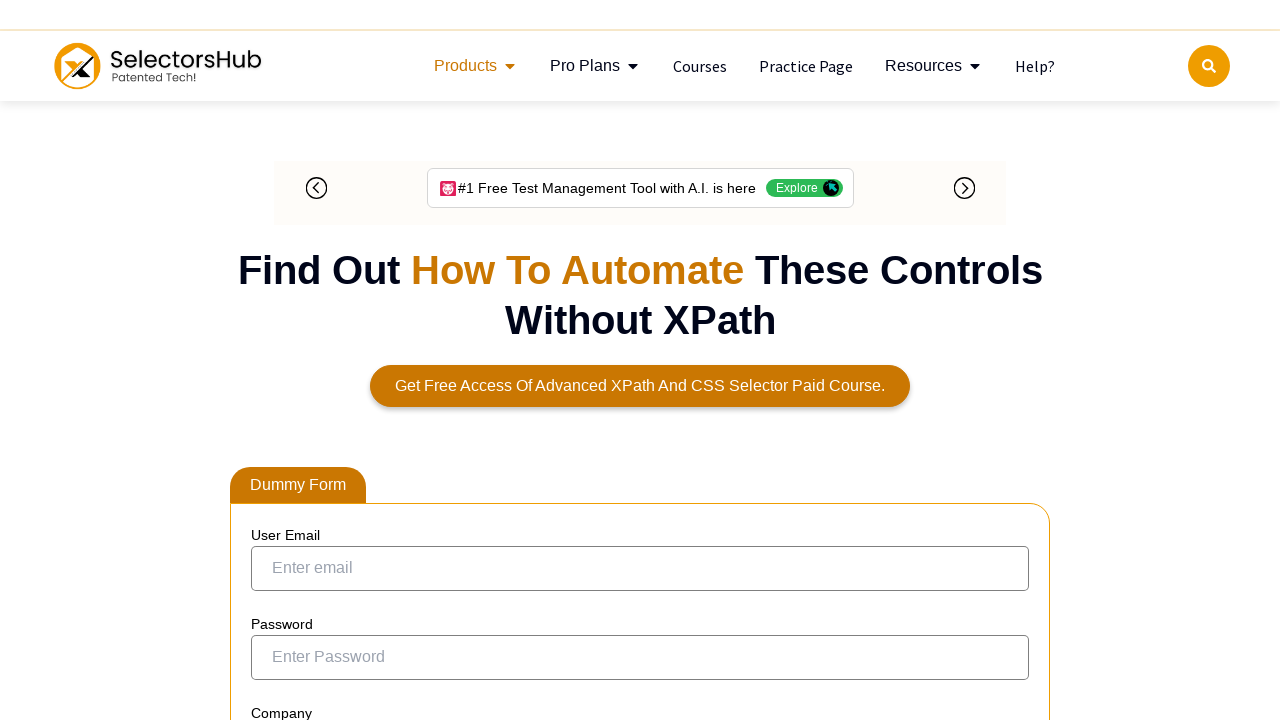

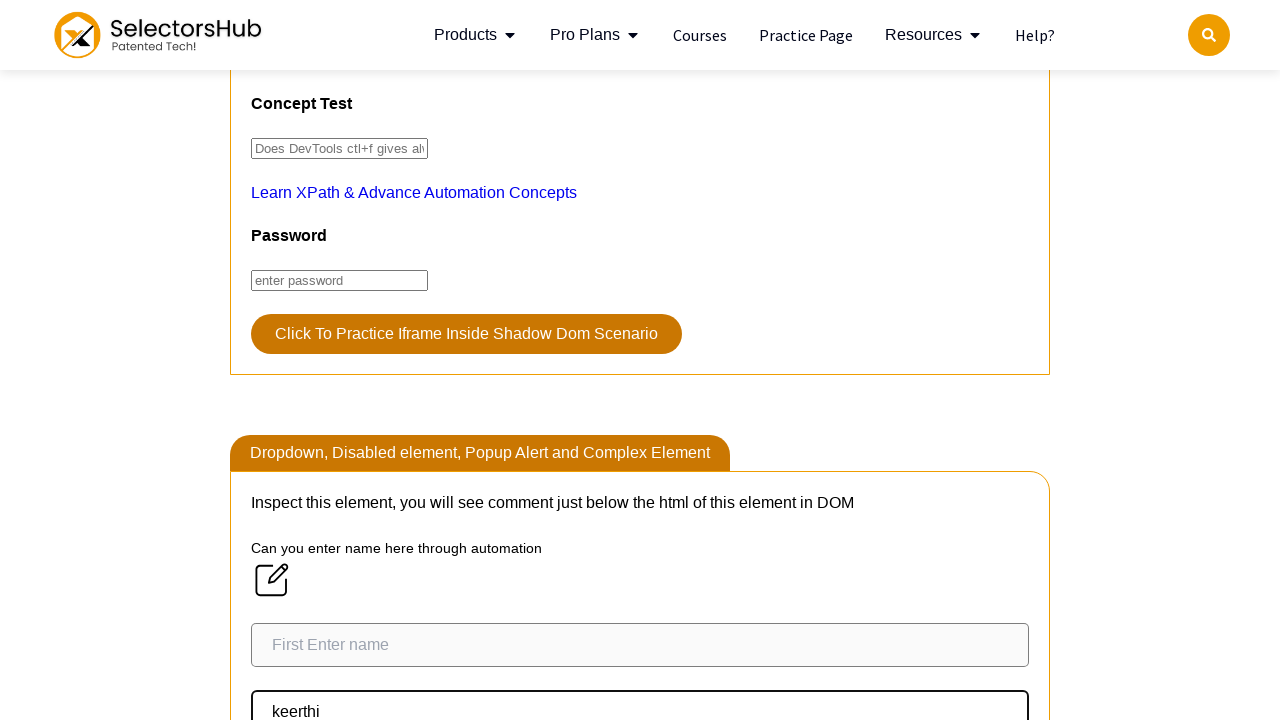